Tests window handling by clicking a link to open a new window and switching to it to verify the title

Starting URL: https://the-internet.herokuapp.com/windows

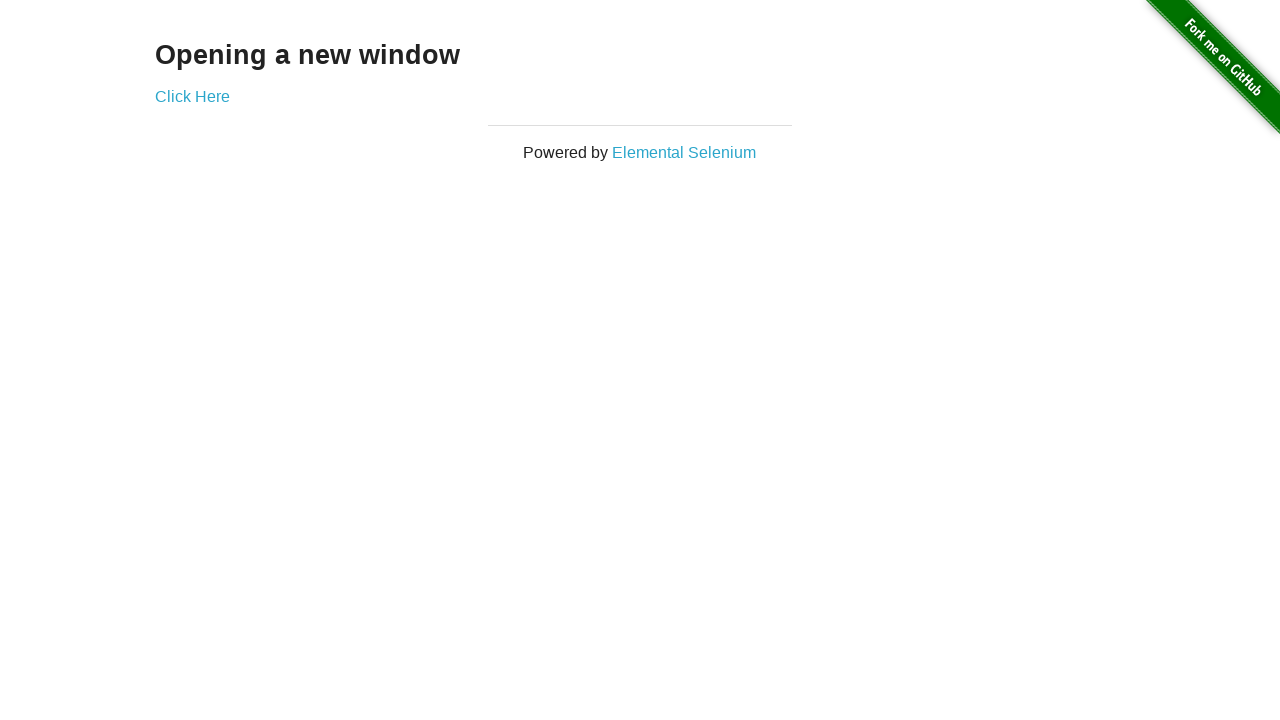

Stored initial page reference
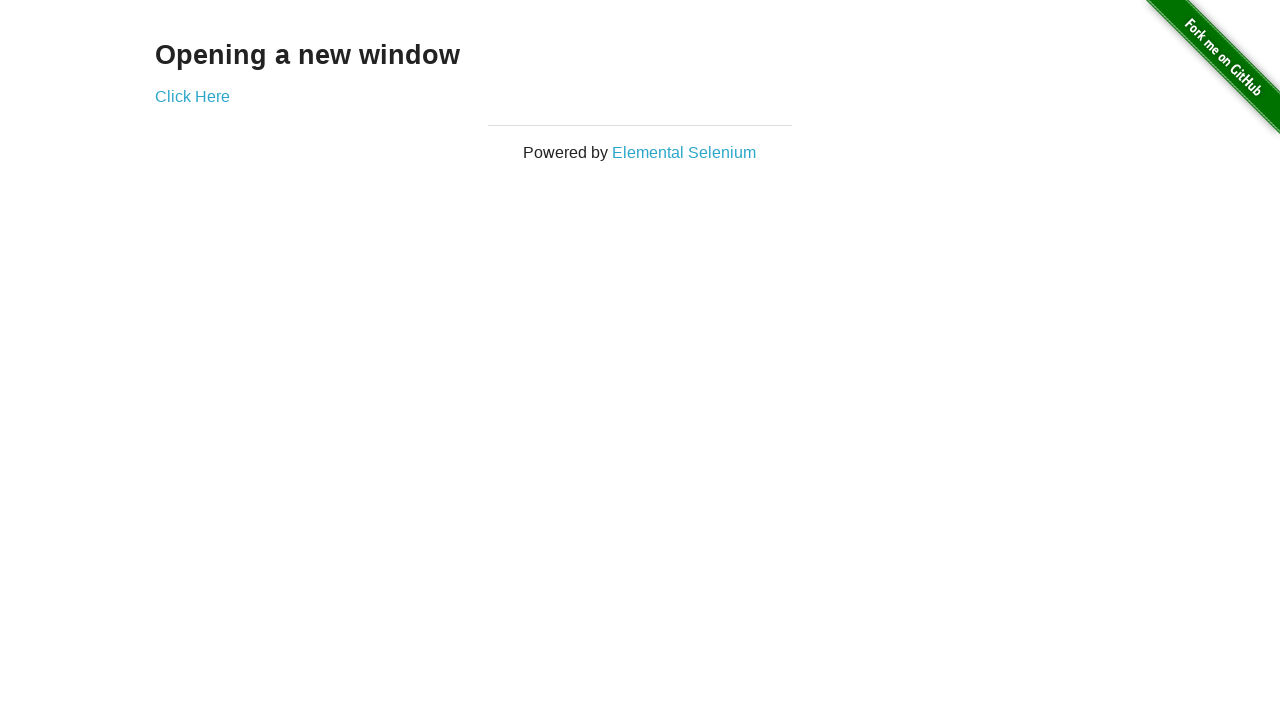

Clicked 'Click Here' link to open new window at (192, 96) on text=Click Here
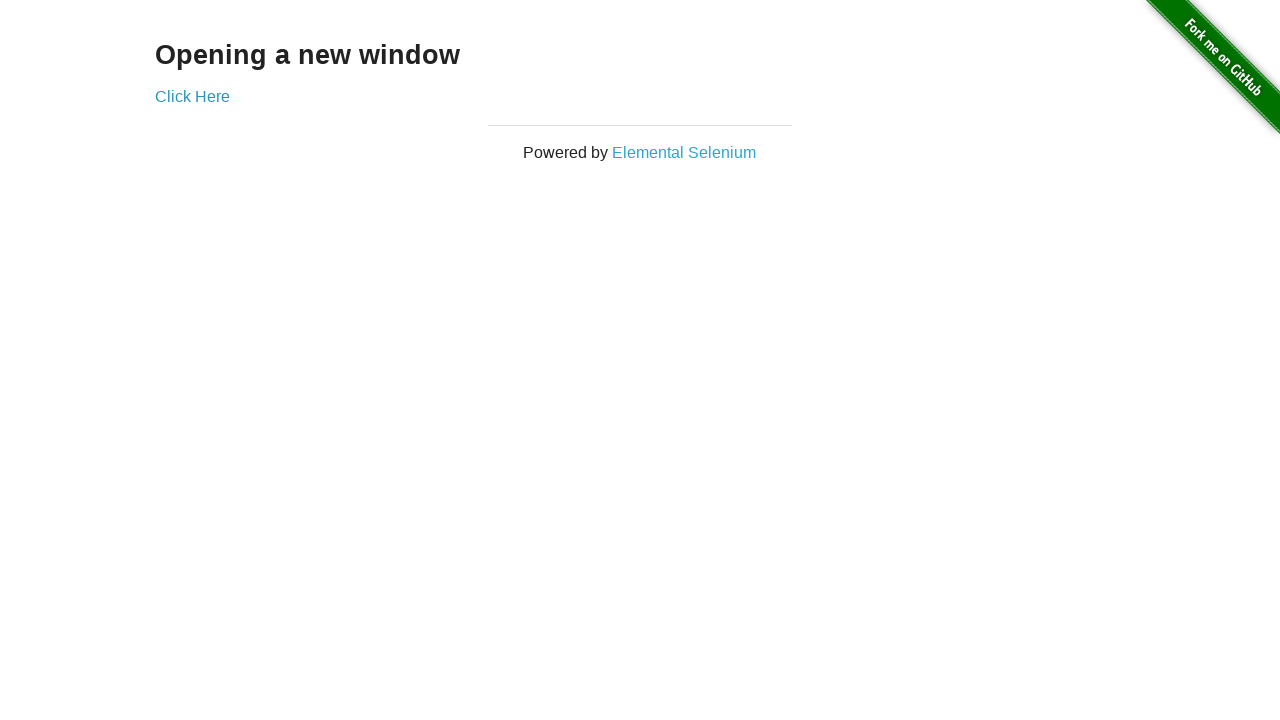

New window/tab opened and captured
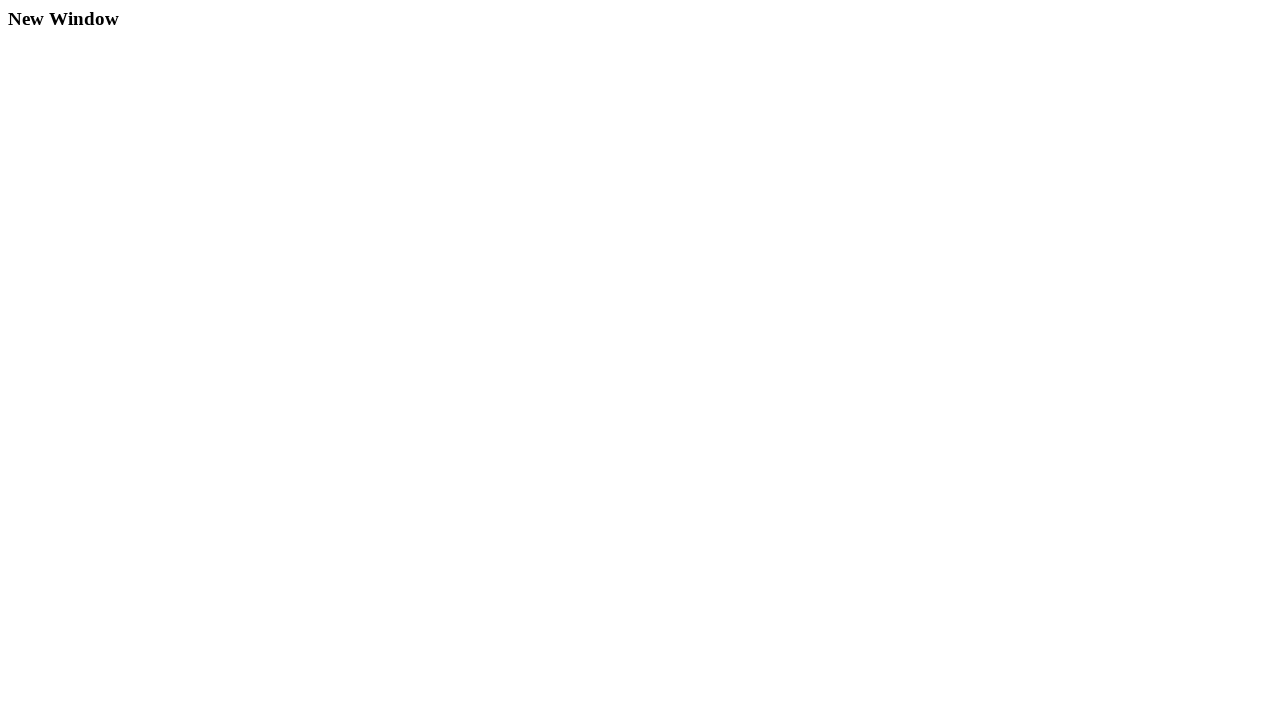

New window fully loaded
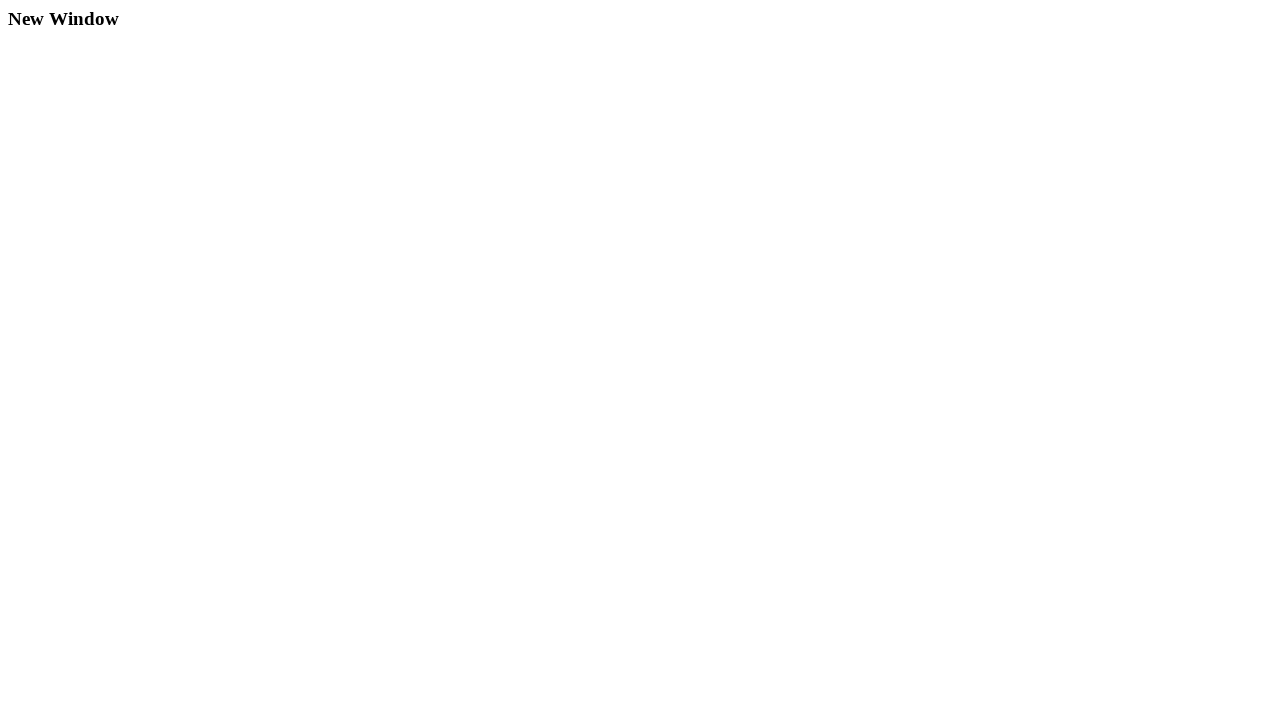

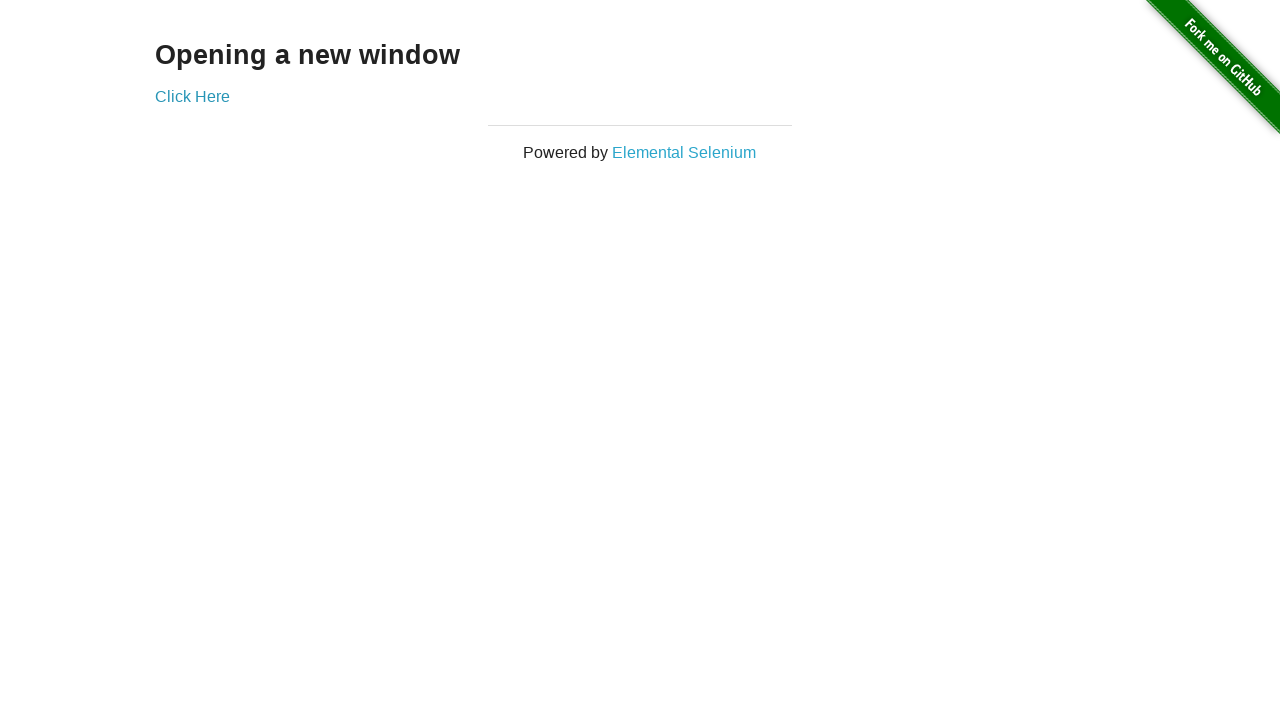